Tests the shopping functionality by searching for "onion", incrementing the quantity, and adding the item to the cart on a practice e-commerce site.

Starting URL: https://rahulshettyacademy.com/seleniumPractise/#/

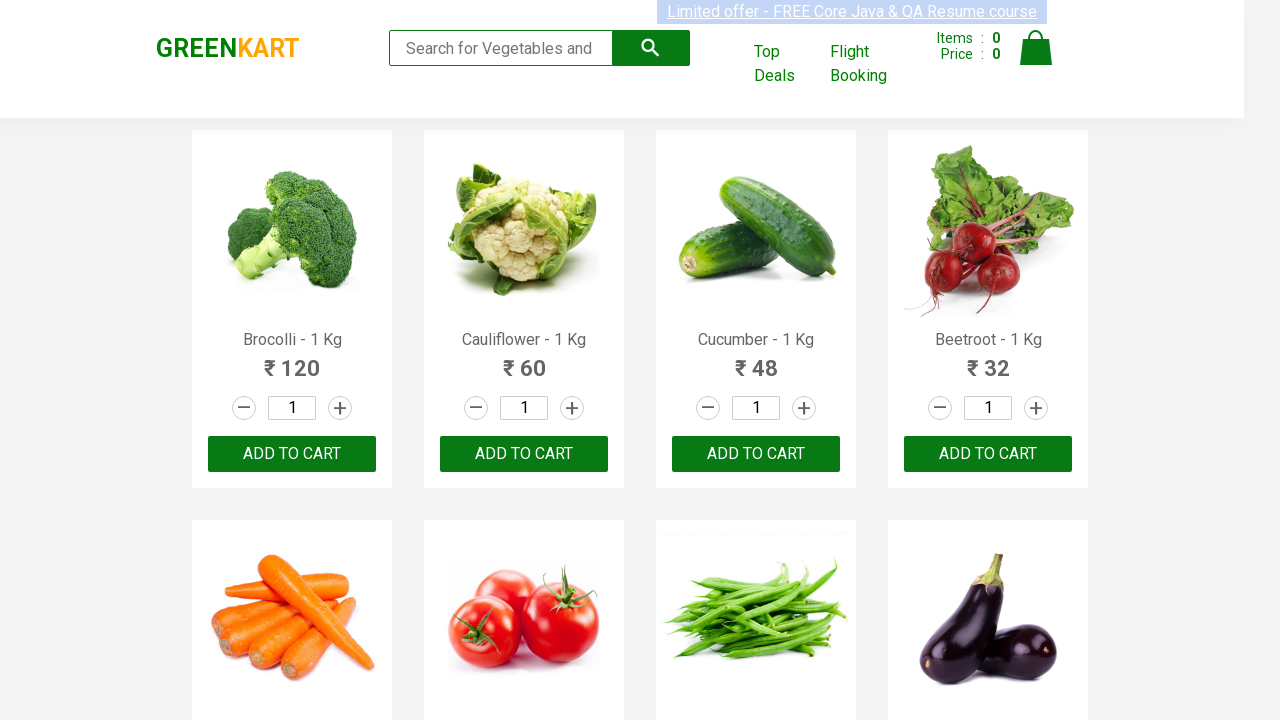

Clicked on the search input field at (501, 48) on input[type='search']
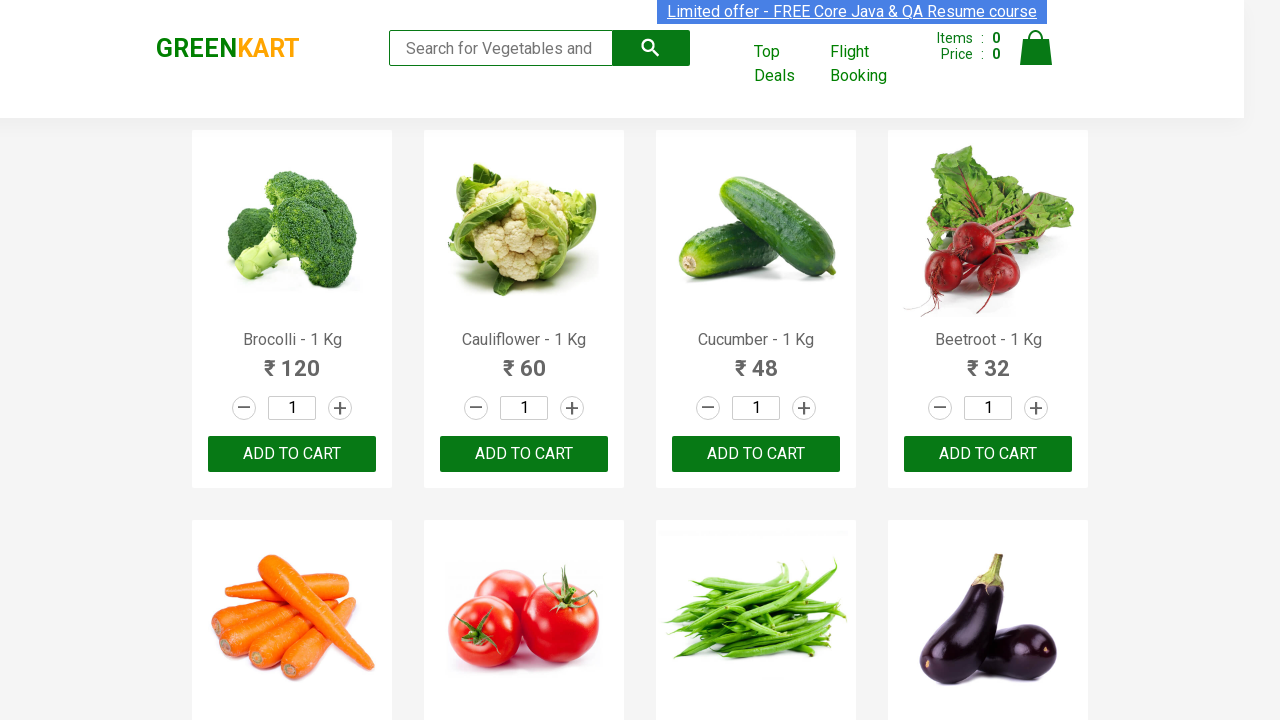

Filled search box with 'onion' on input[type='search']
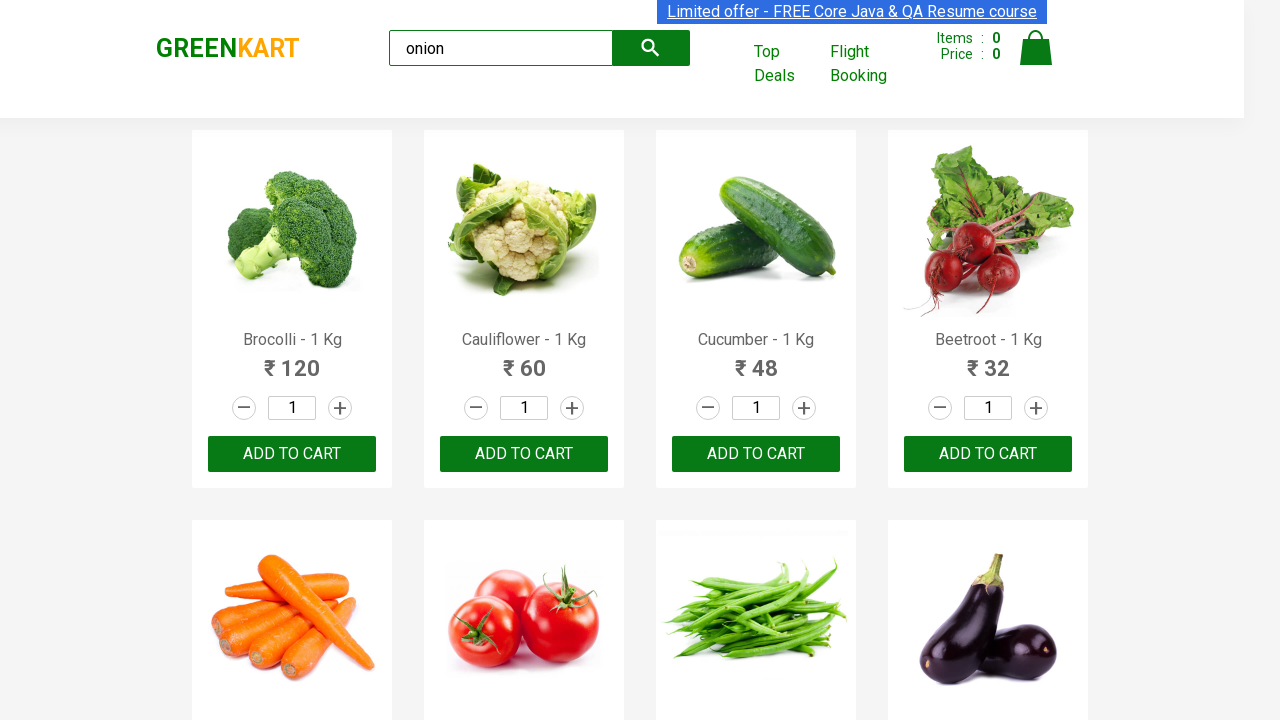

Clicked the '+' button to increment quantity at (340, 408) on text=+
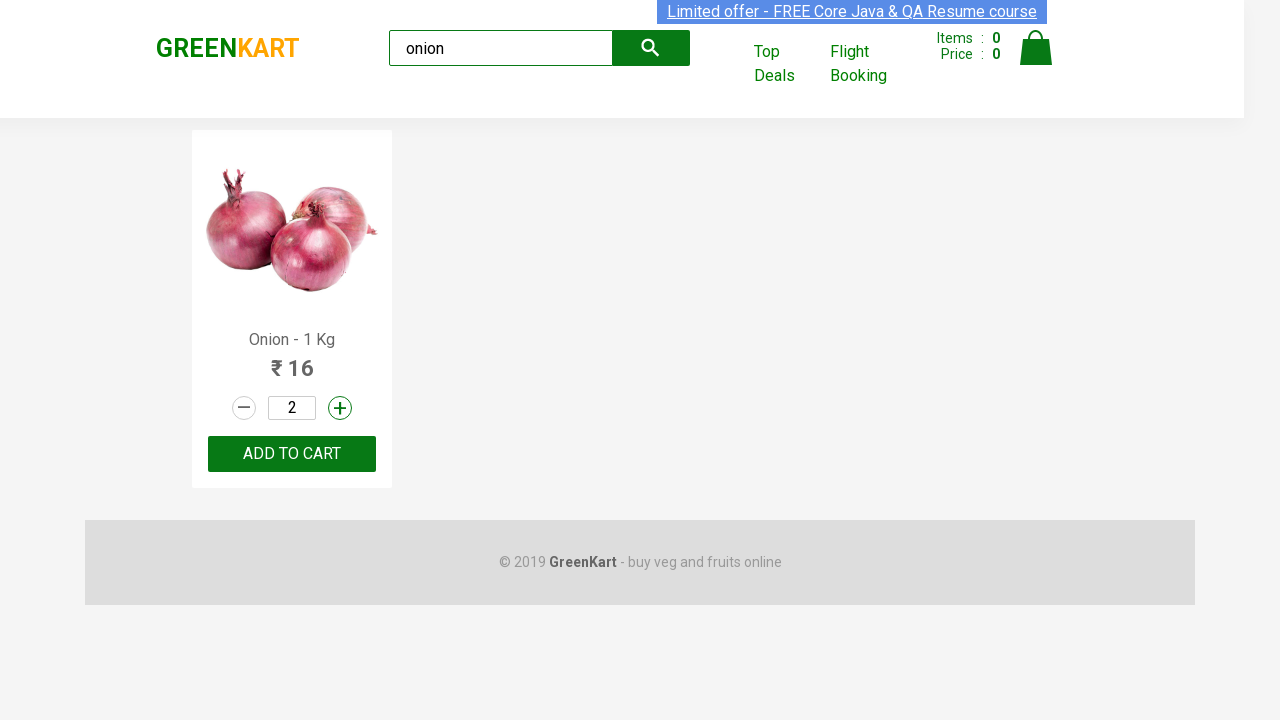

Clicked 'ADD TO CART' button to add item to cart at (292, 454) on text=ADD TO CART
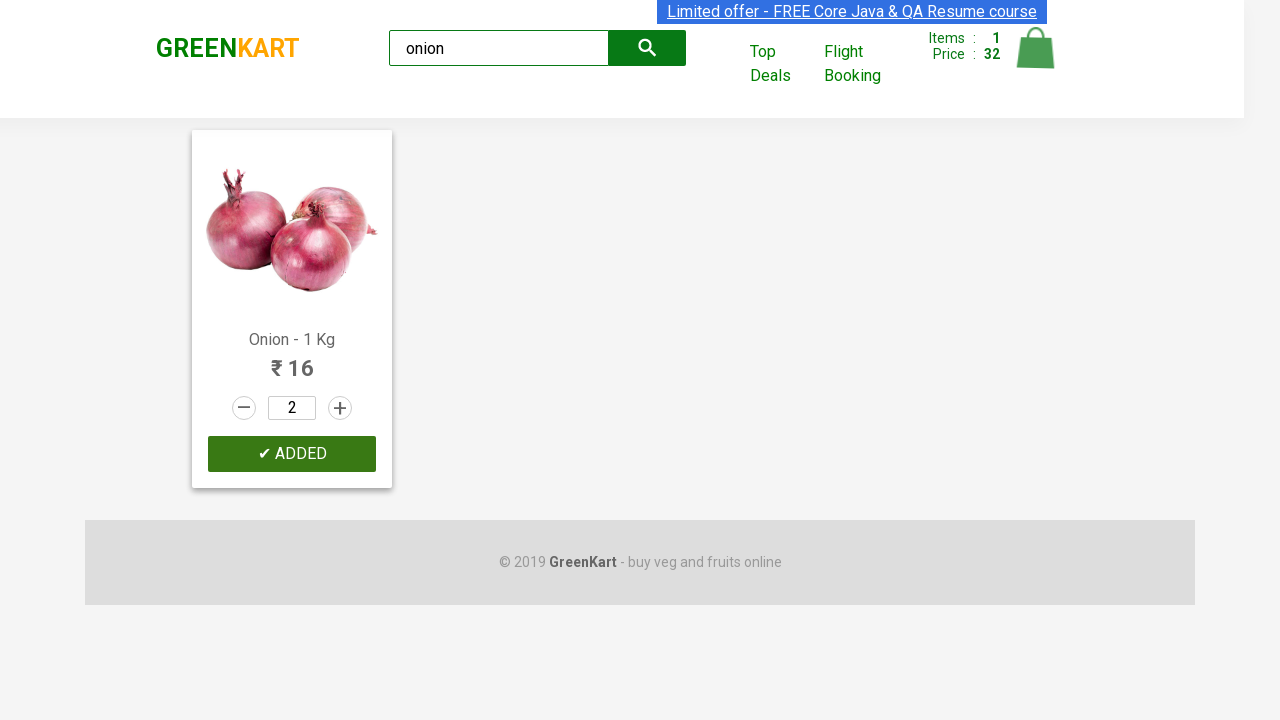

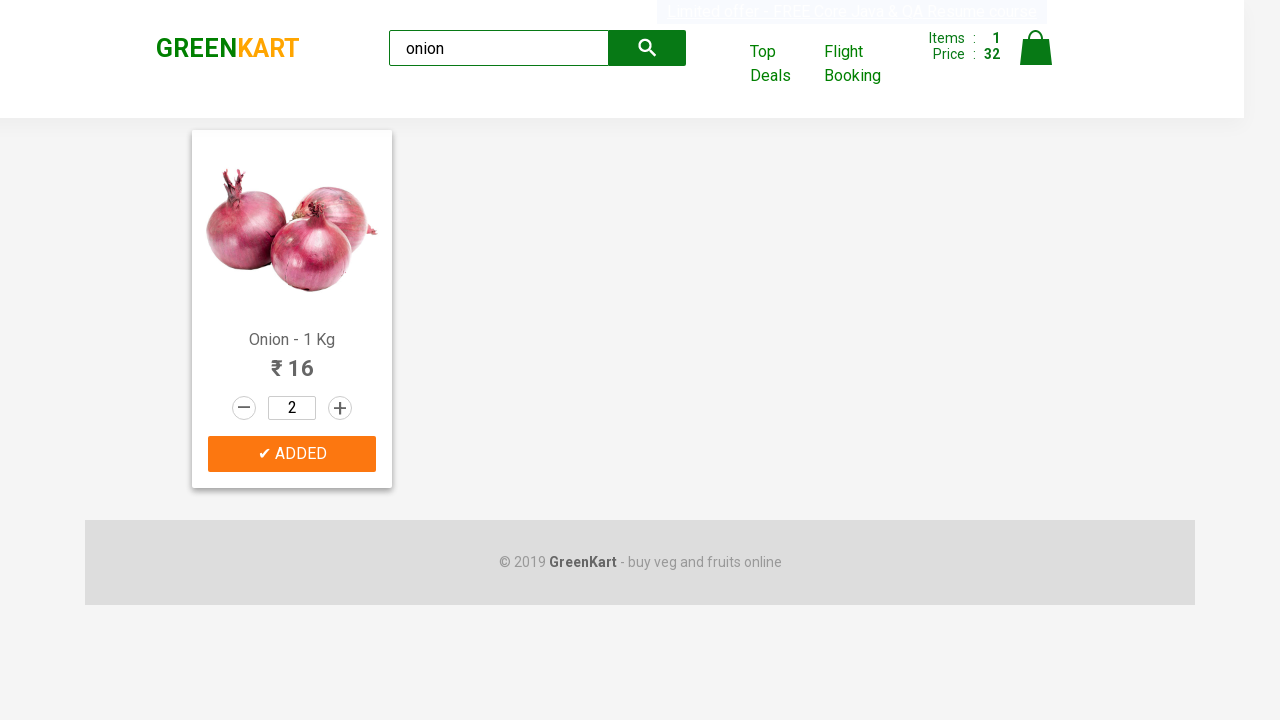